Tests multiple window handling by clicking on "Try it Yourself" buttons to open multiple child windows and switching between them

Starting URL: https://www.w3schools.com/js/js_popup.asp

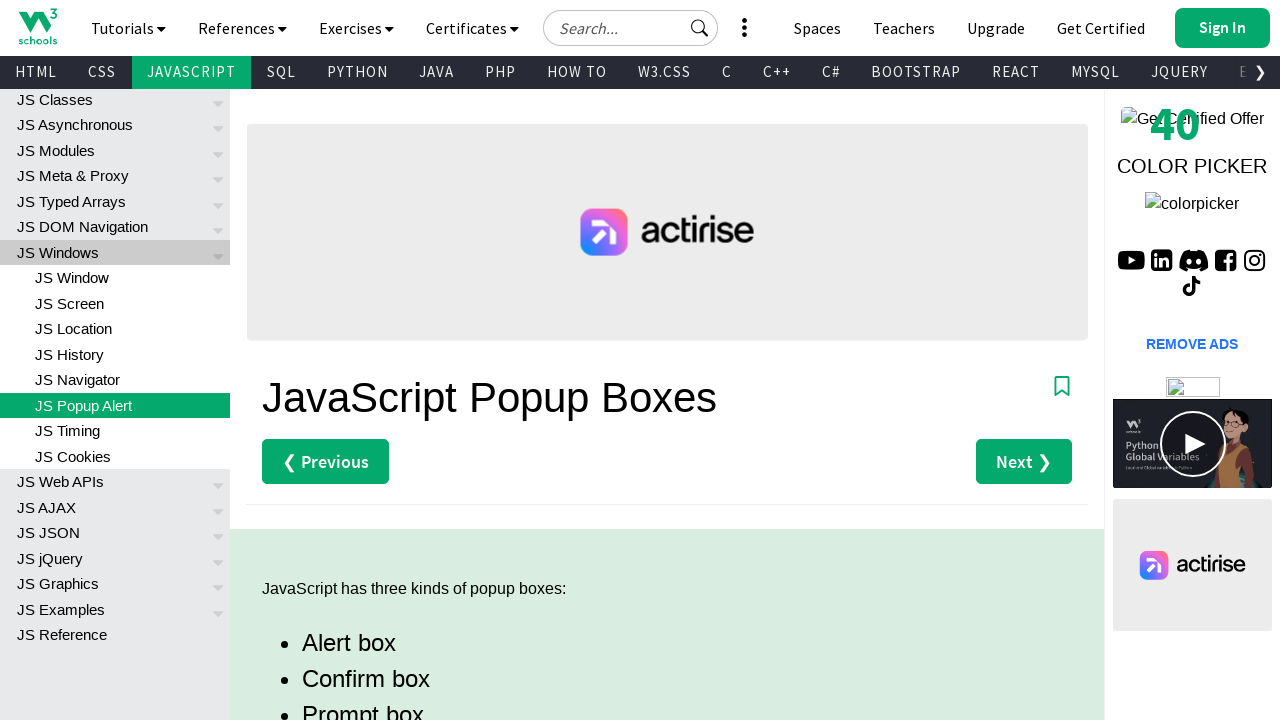

Clicked first 'Try it Yourself' button to open child window at (334, 360) on (//a[text()='Try it Yourself »'])[1]
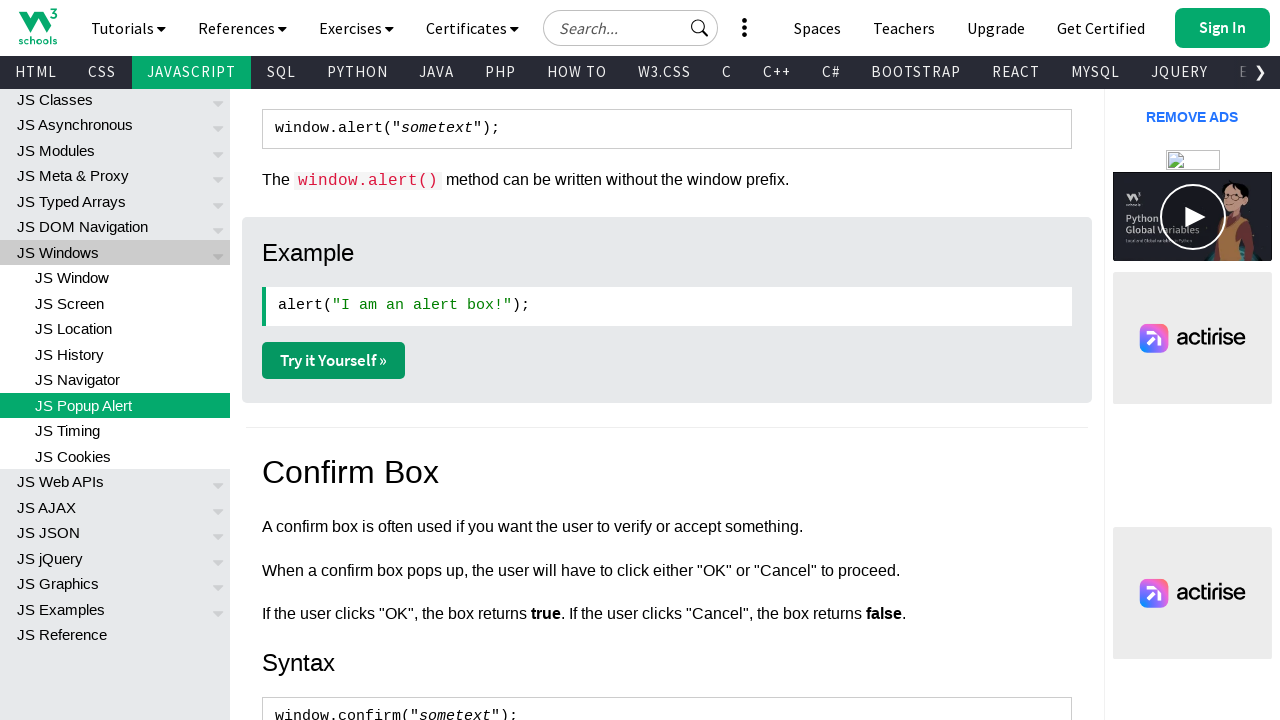

Clicked second 'Try it Yourself' button to open second child window at (334, 361) on (//a[text()='Try it Yourself »'])[2]
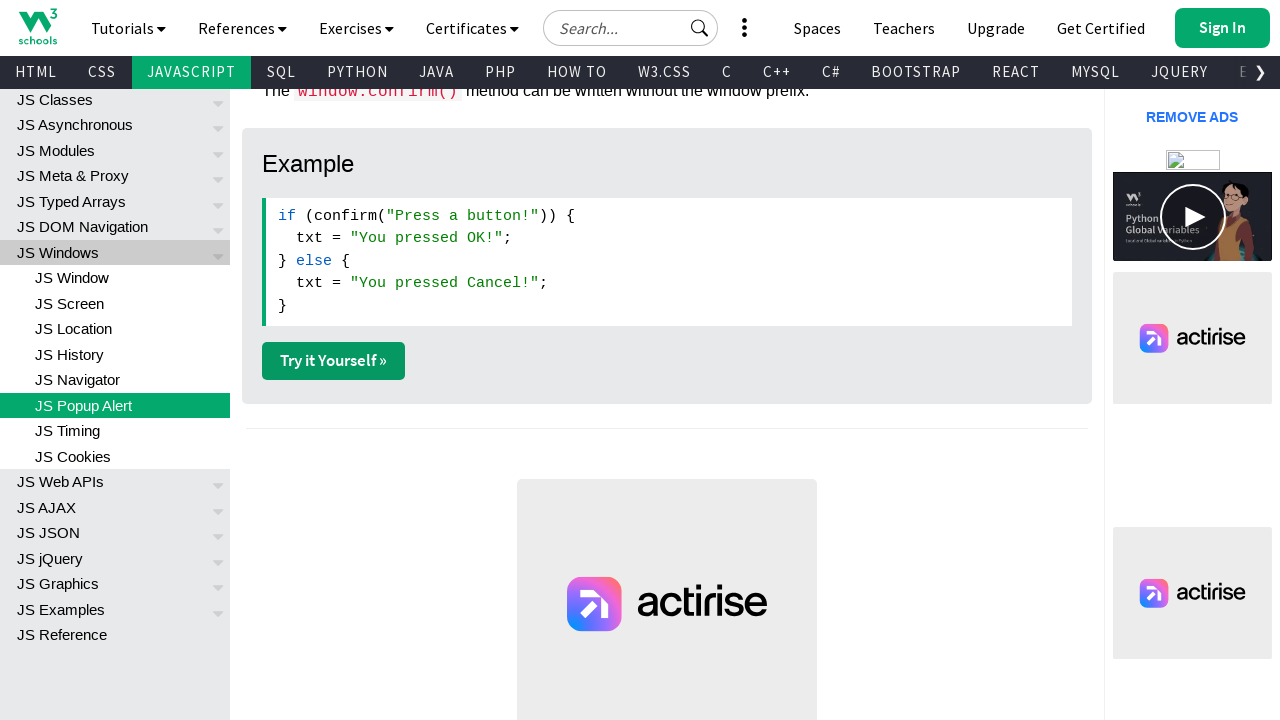

Clicked third 'Try it Yourself' button to open third child window at (334, 361) on (//a[text()='Try it Yourself »'])[3]
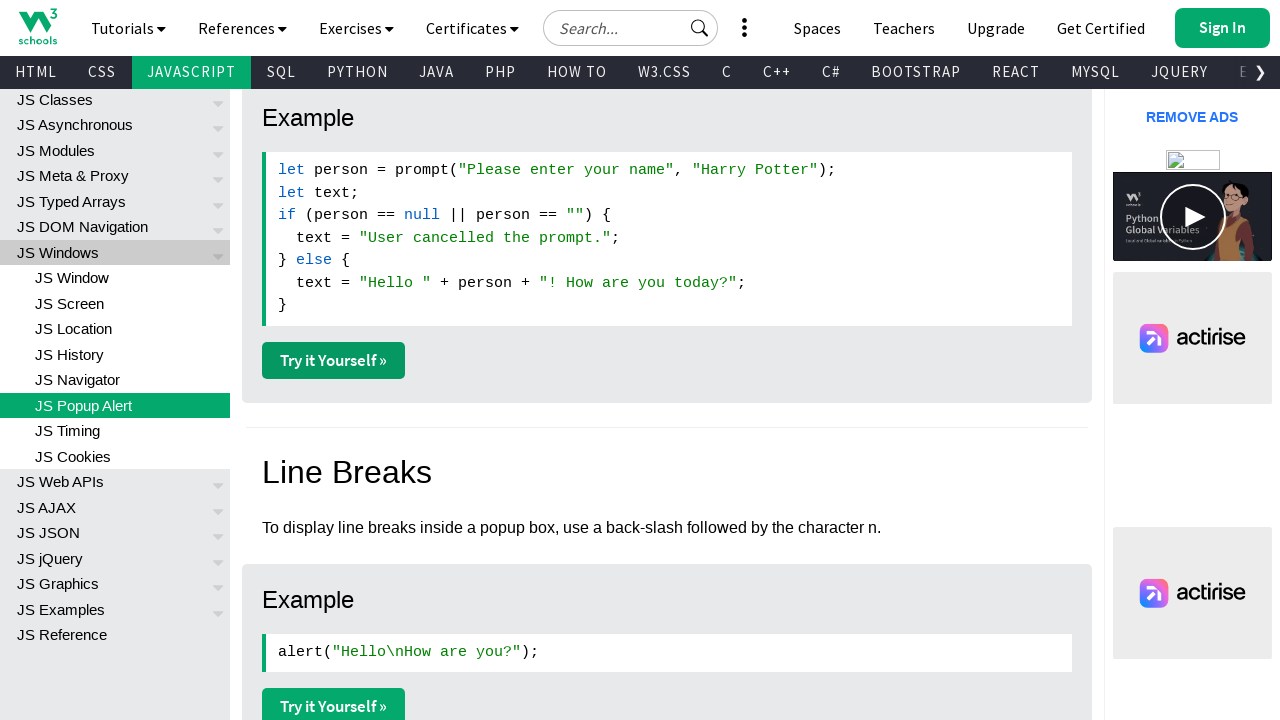

Clicked fourth 'Try it Yourself' button to open fourth child window at (334, 702) on (//a[text()='Try it Yourself »'])[4]
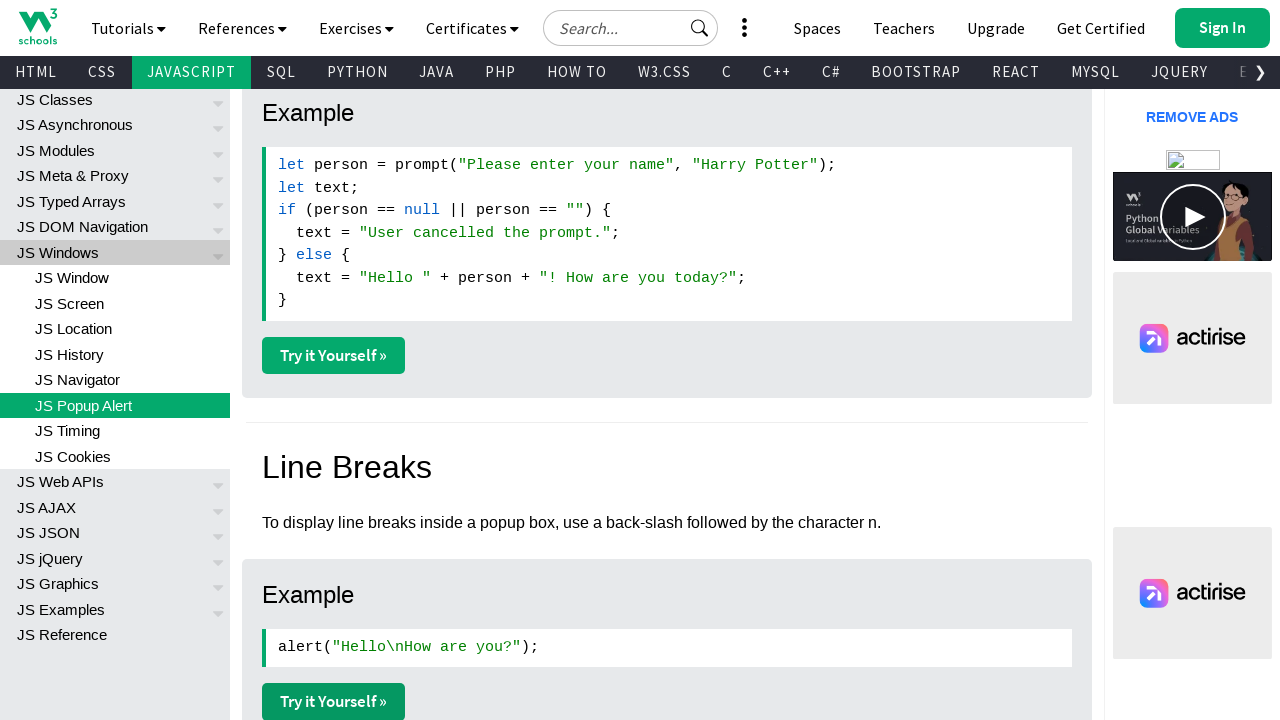

Retrieved all open pages/windows - total count: 5
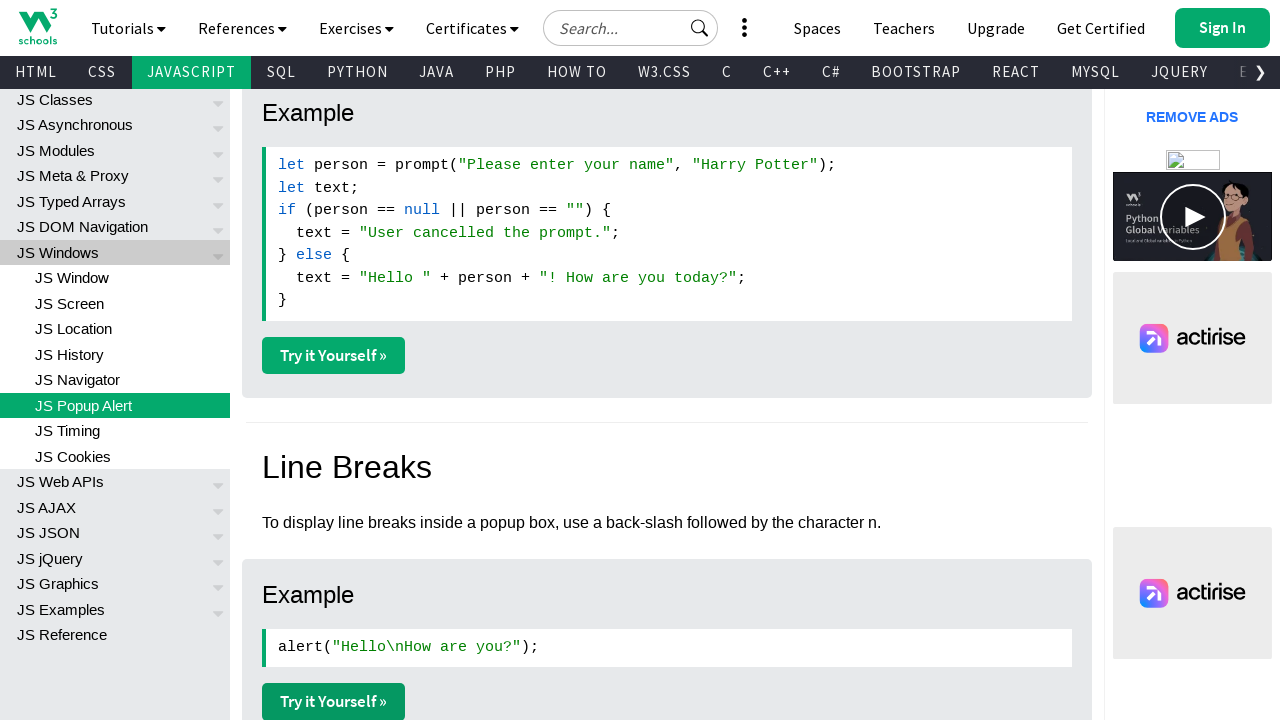

Brought window 1 to front and verified it is accessible
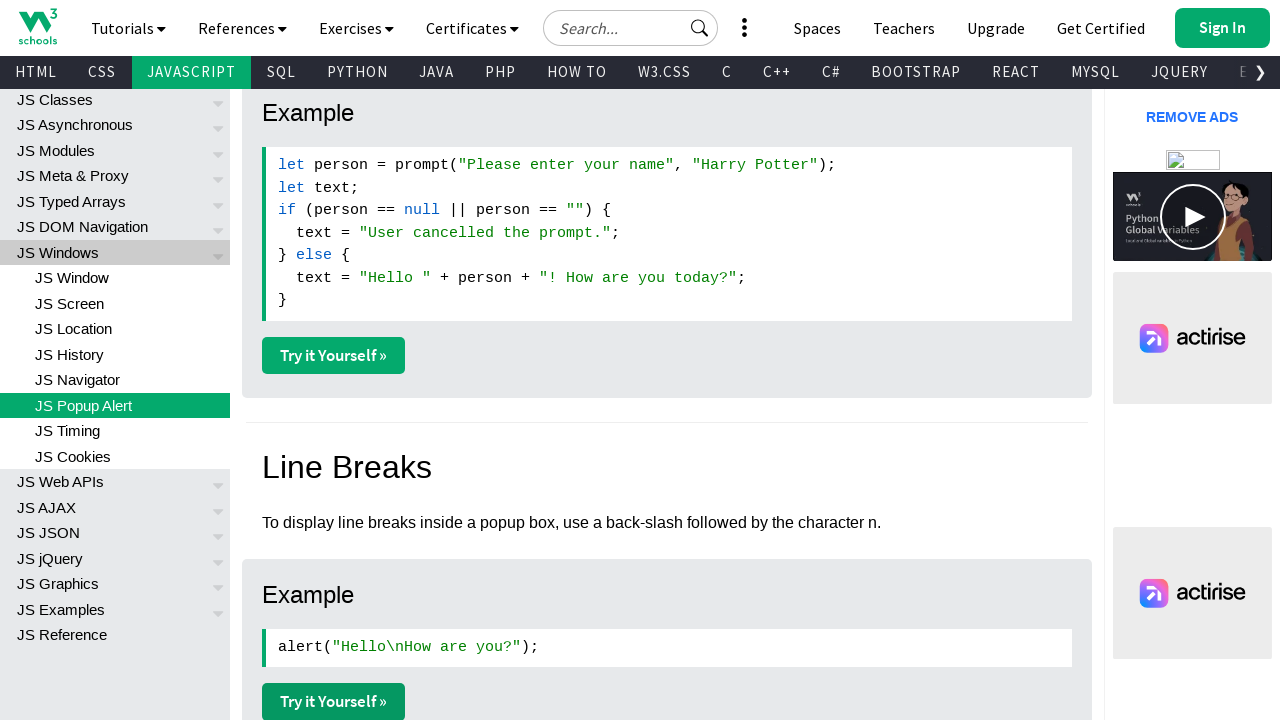

Brought window 2 to front and verified it is accessible
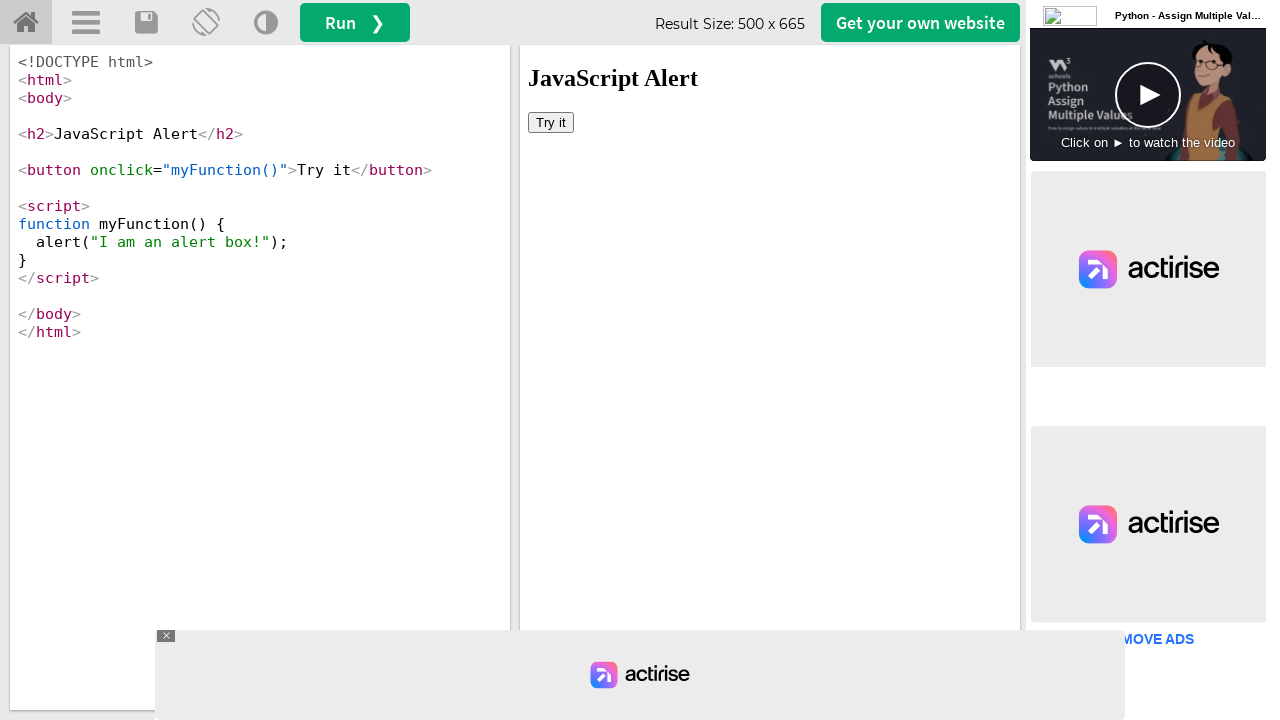

Brought window 3 to front and verified it is accessible
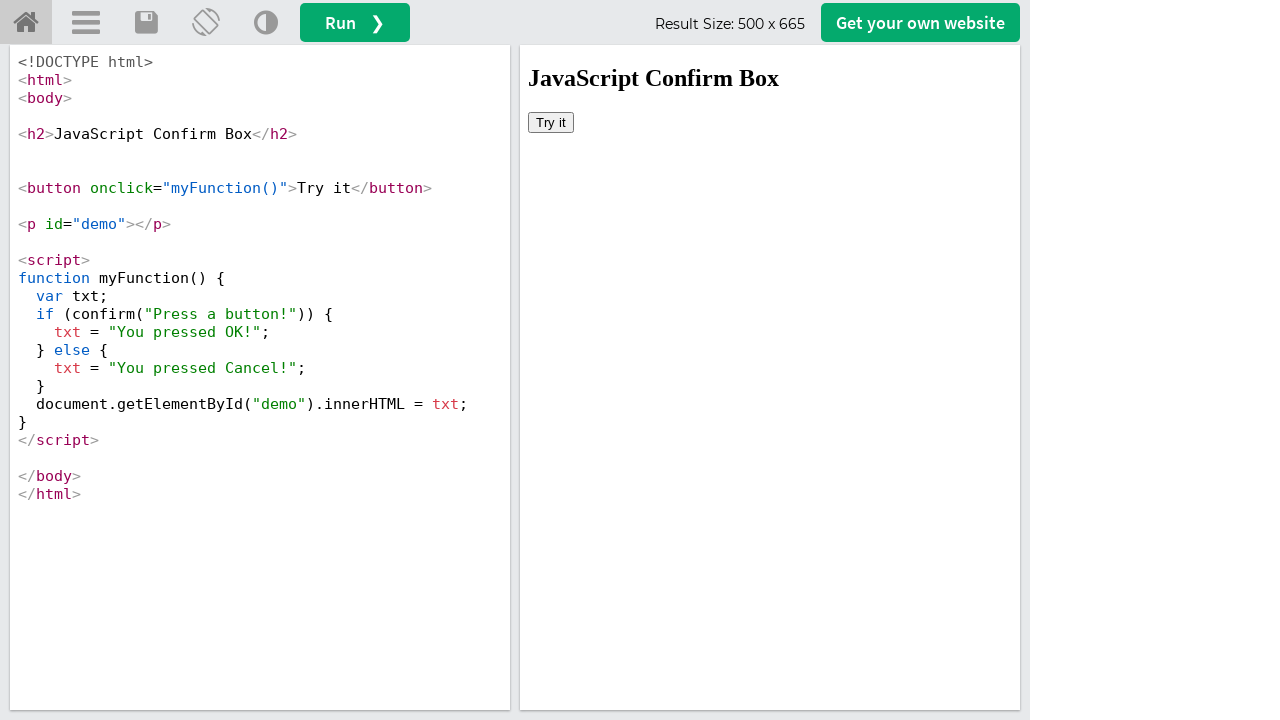

Brought window 4 to front and verified it is accessible
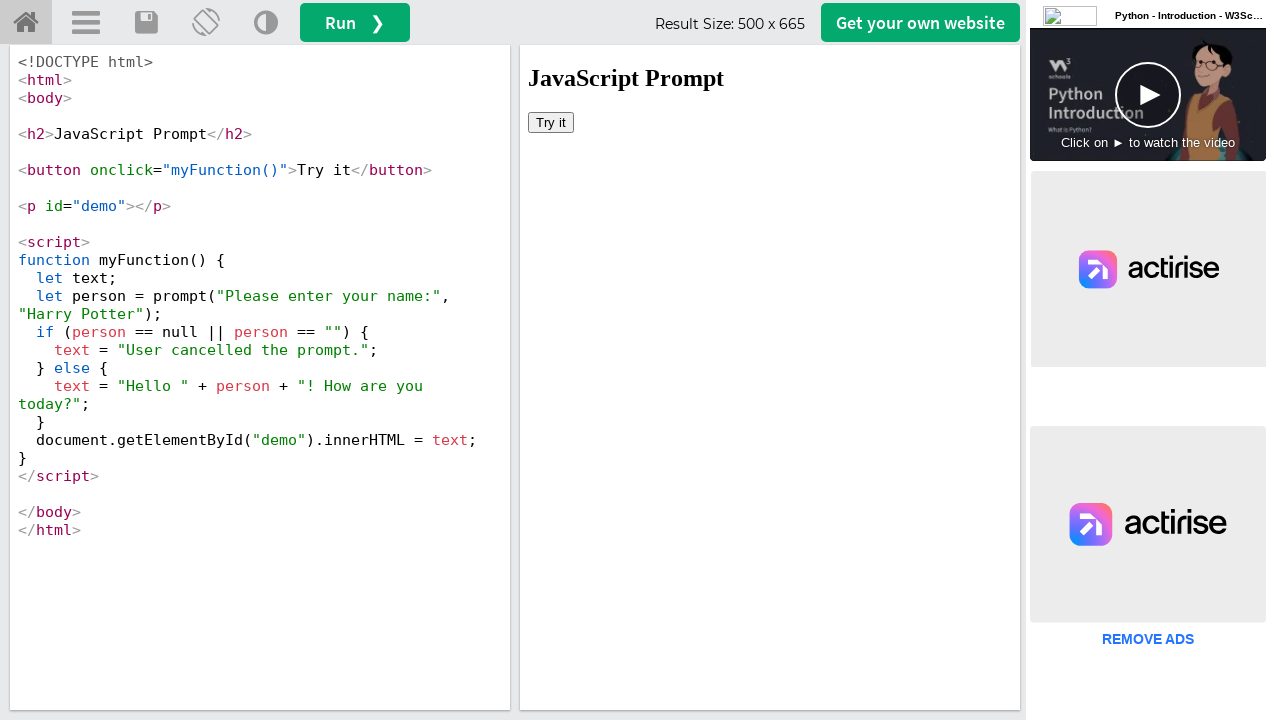

Brought window 5 to front and verified it is accessible
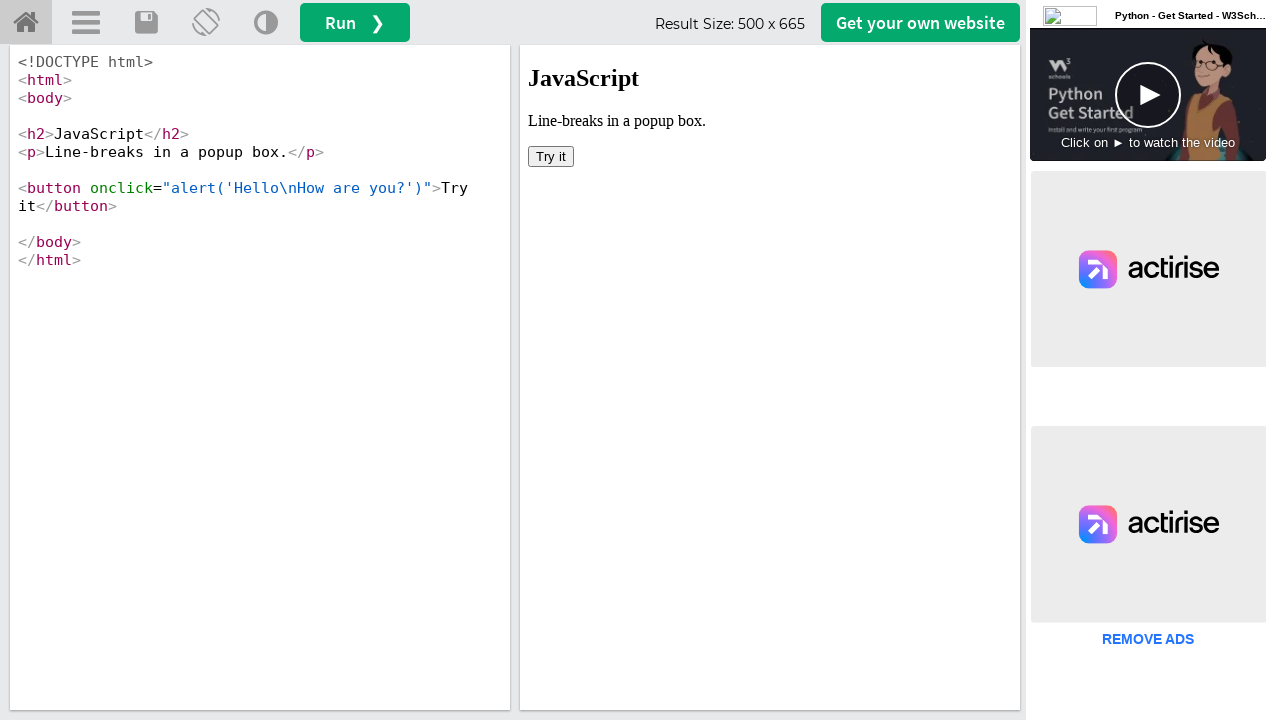

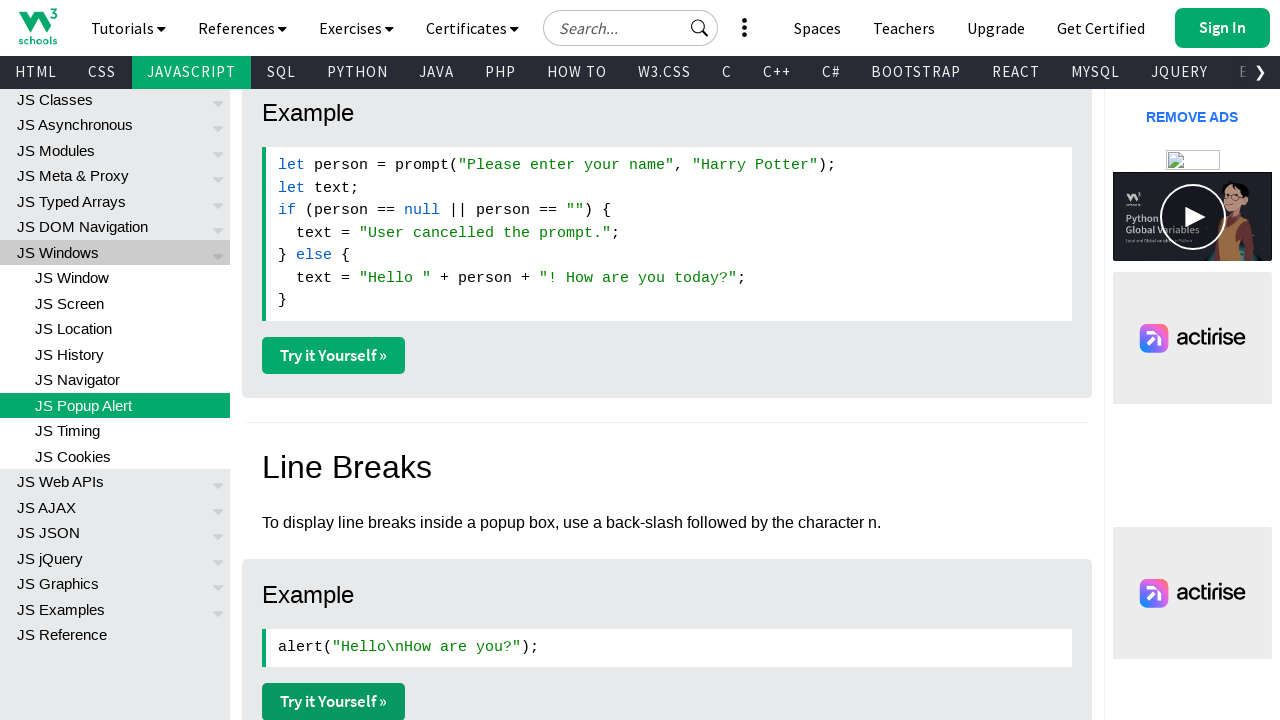